Tests child window/tab handling by clicking a link that opens a new page, extracting text from the new page, and using that text in the original page

Starting URL: https://rahulshettyacademy.com/loginpagePractise/

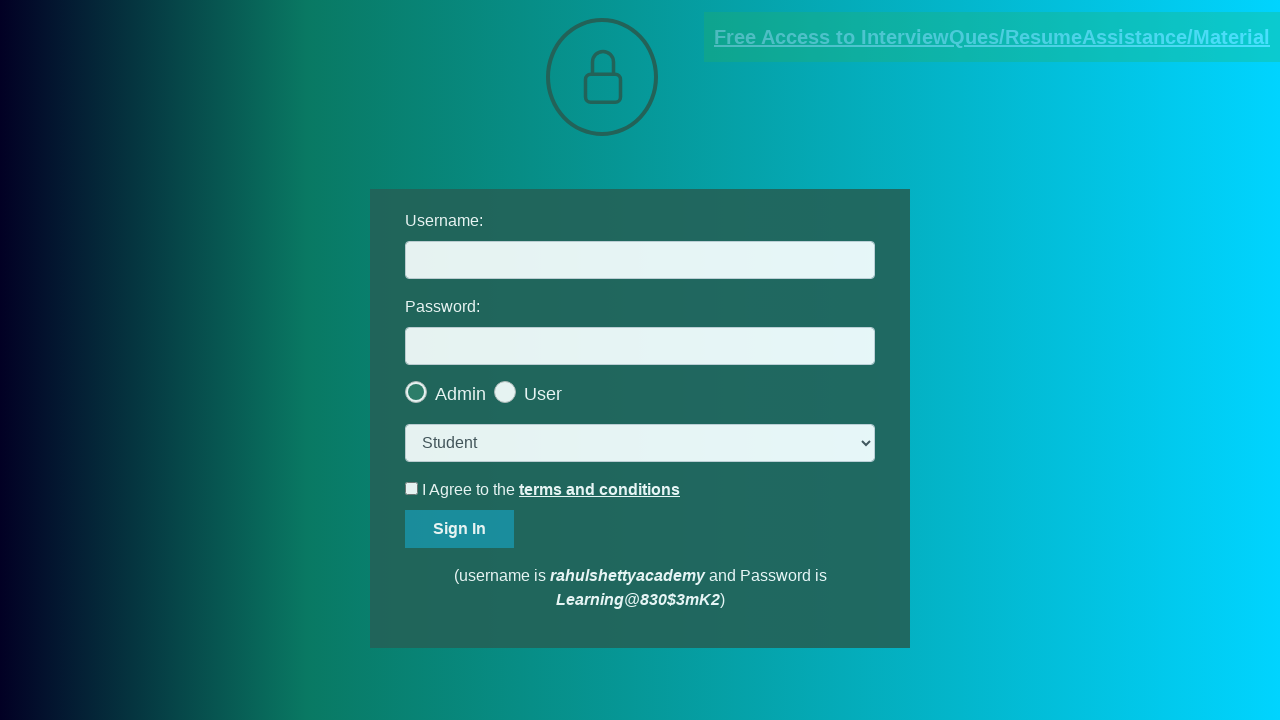

Clicked link that opens documents-request page in new window at (992, 37) on [href*='documents-request']
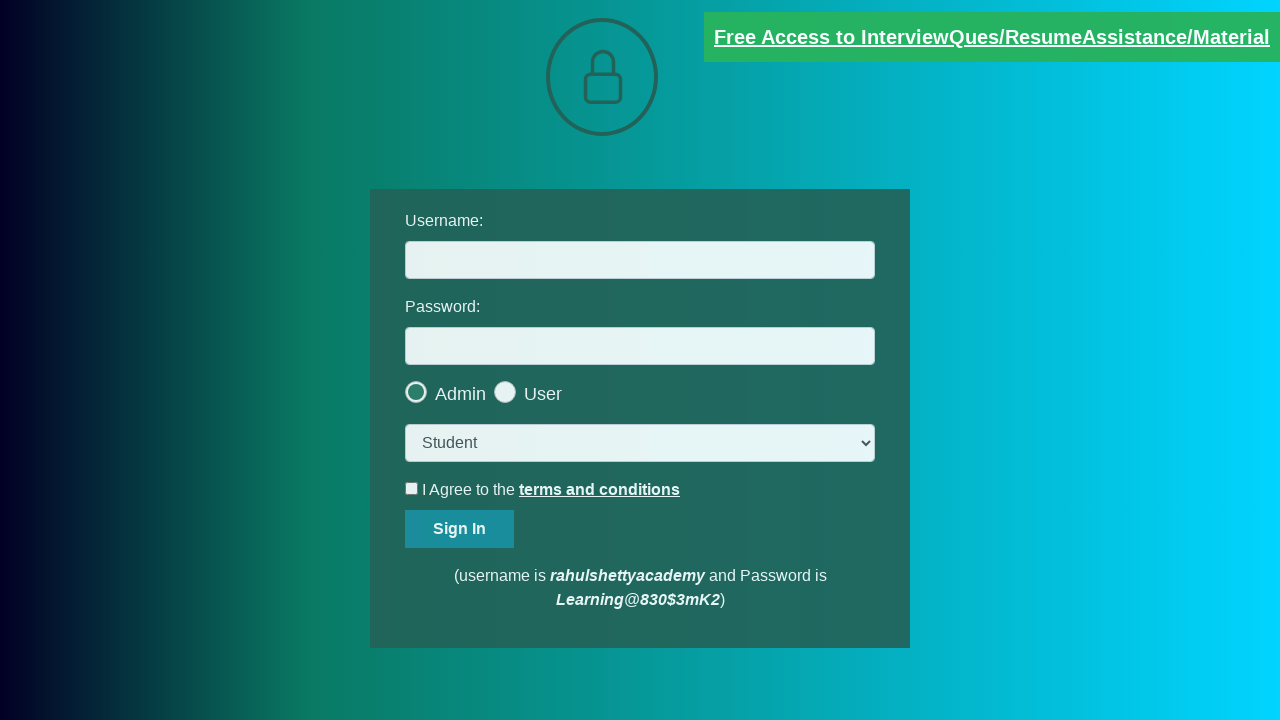

Captured new page/tab handle
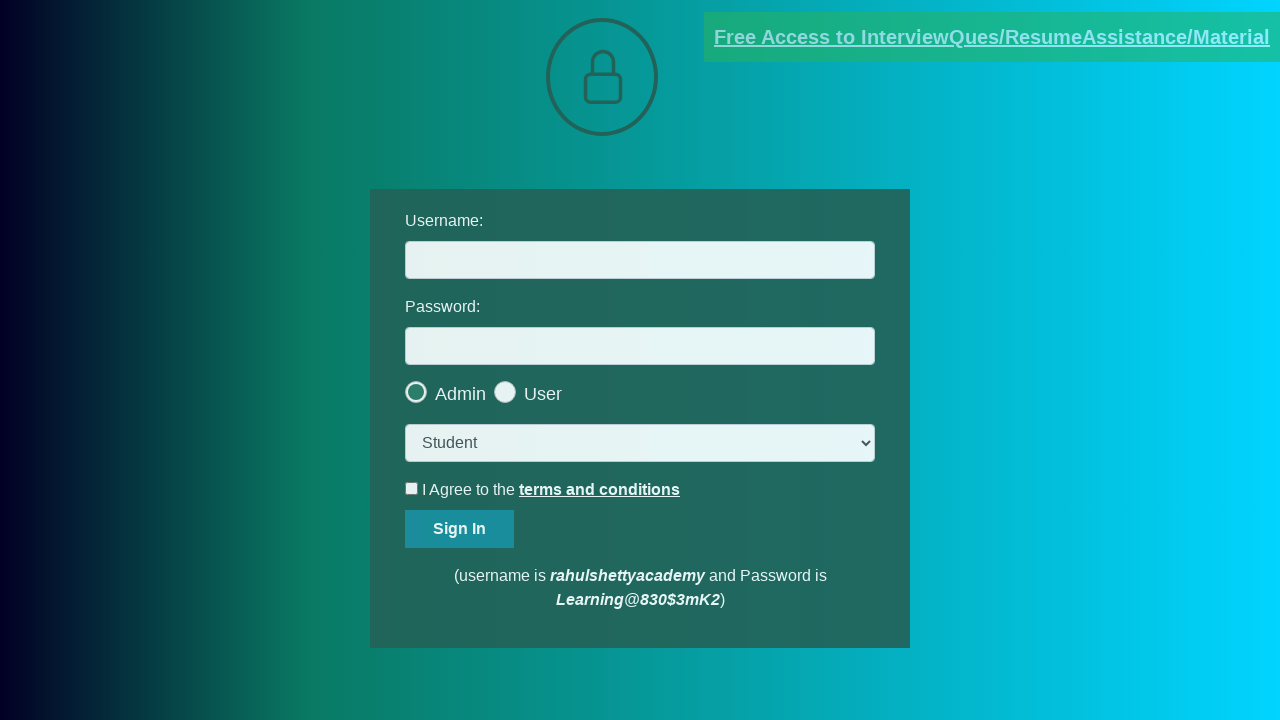

New page finished loading
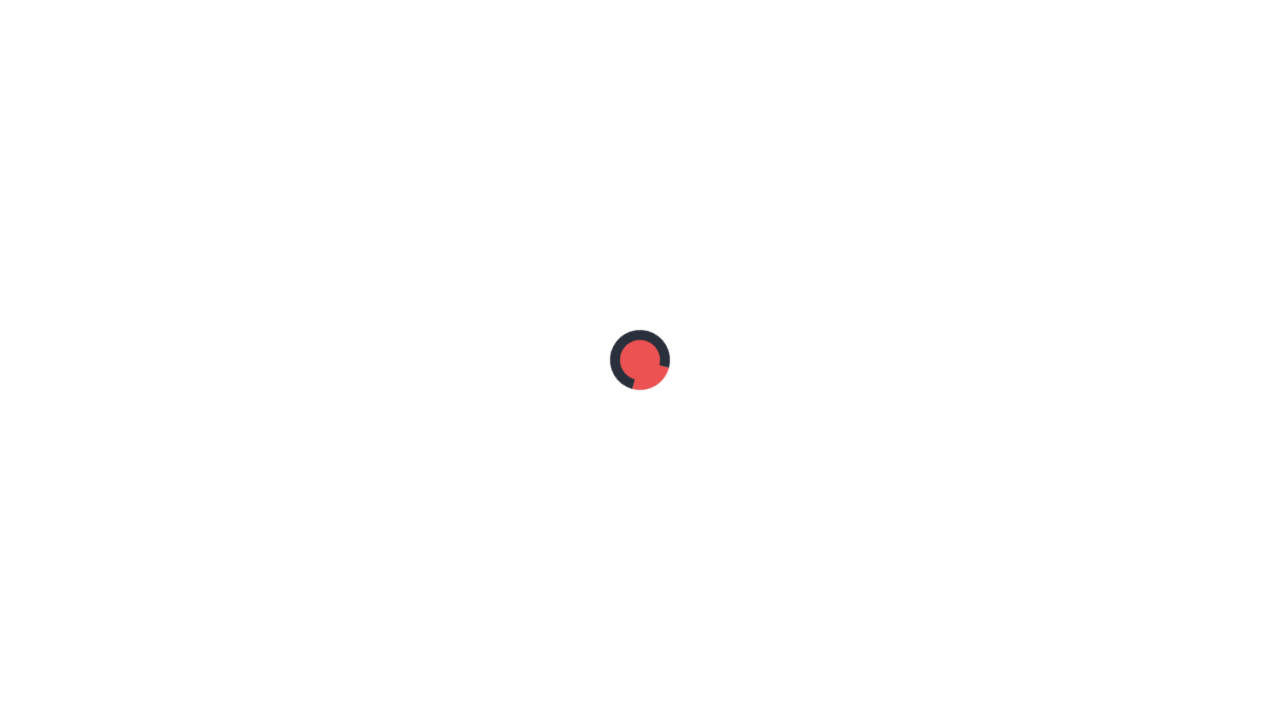

Extracted text content from red element on new page
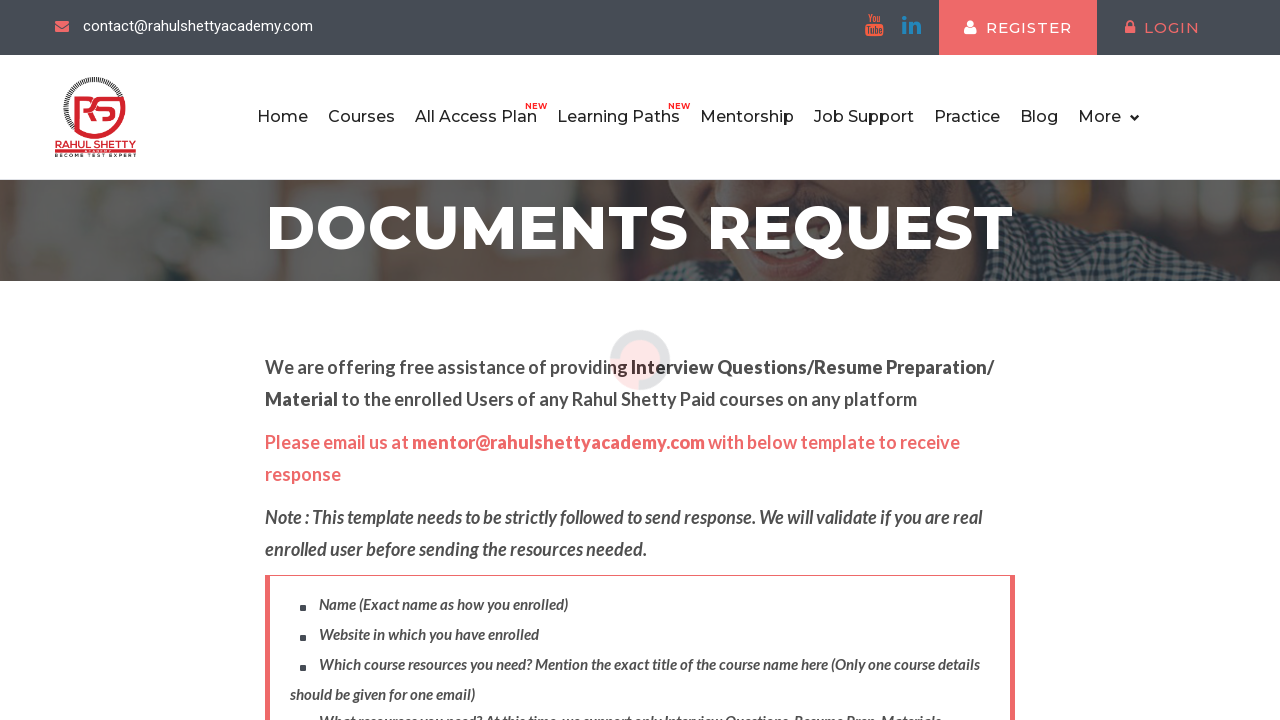

Parsed domain from text: 'rahulshettyacademy.com'
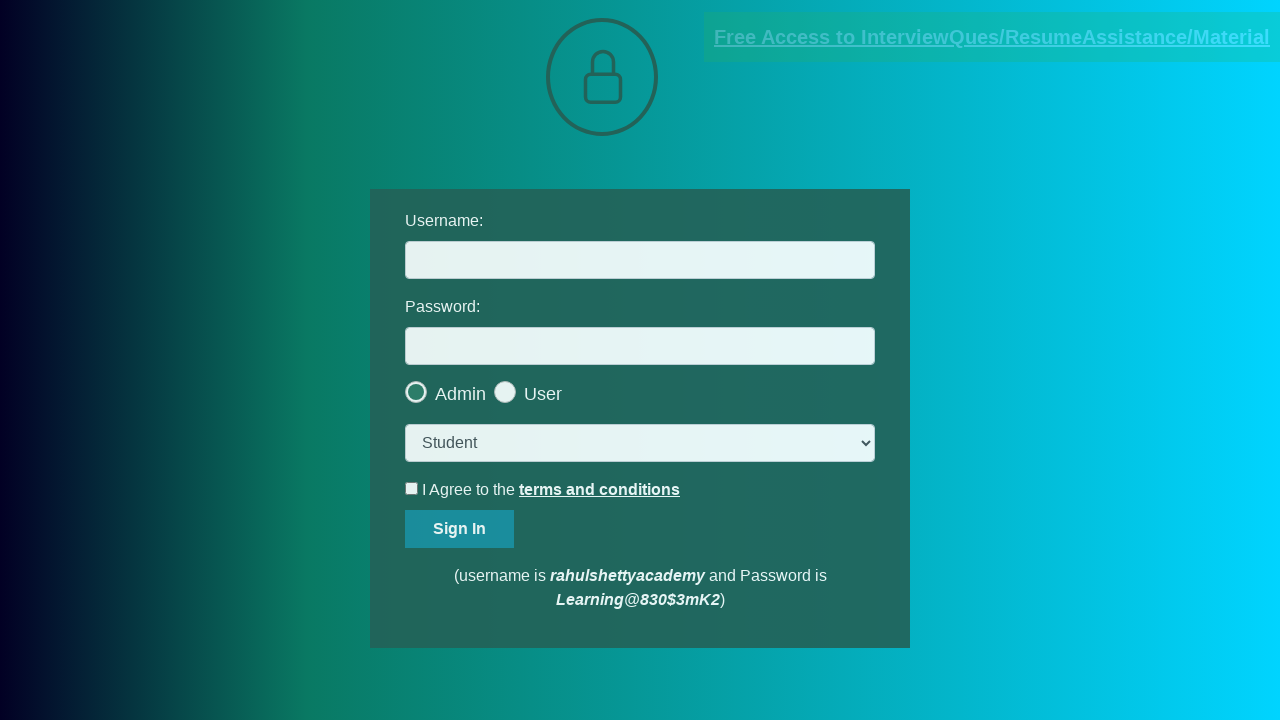

Filled username field with extracted domain: 'rahulshettyacademy.com' on #username
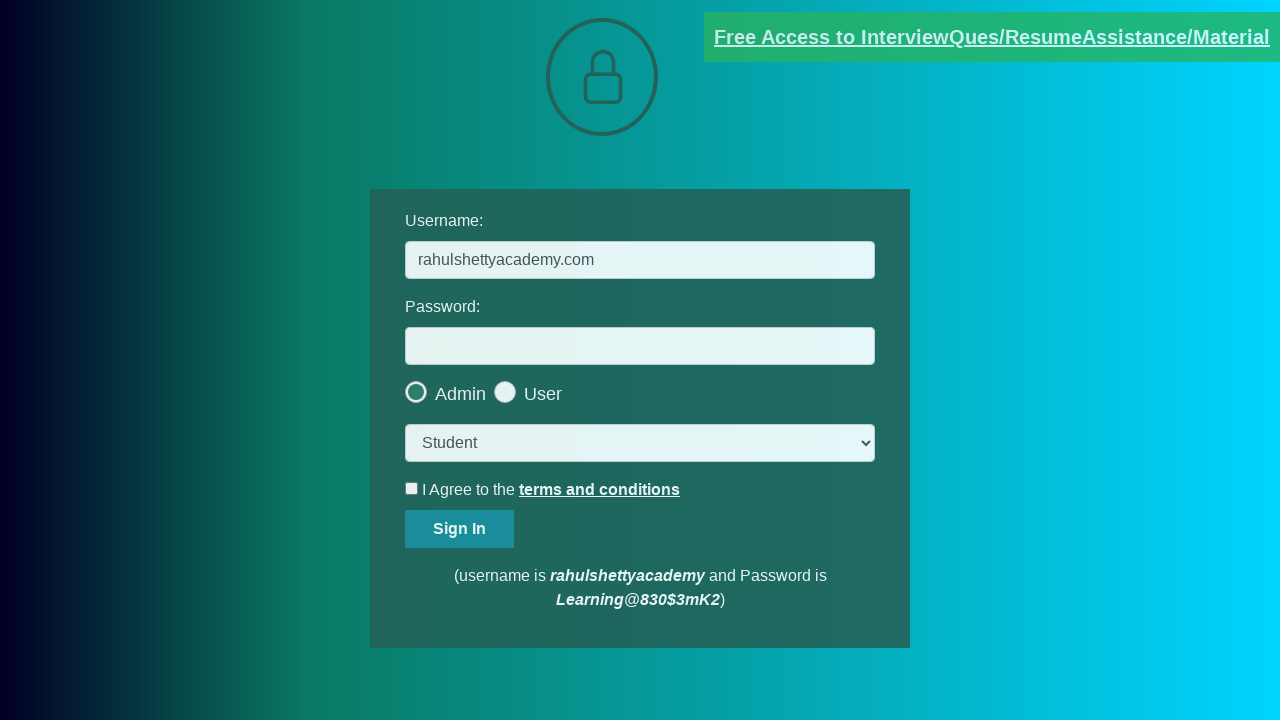

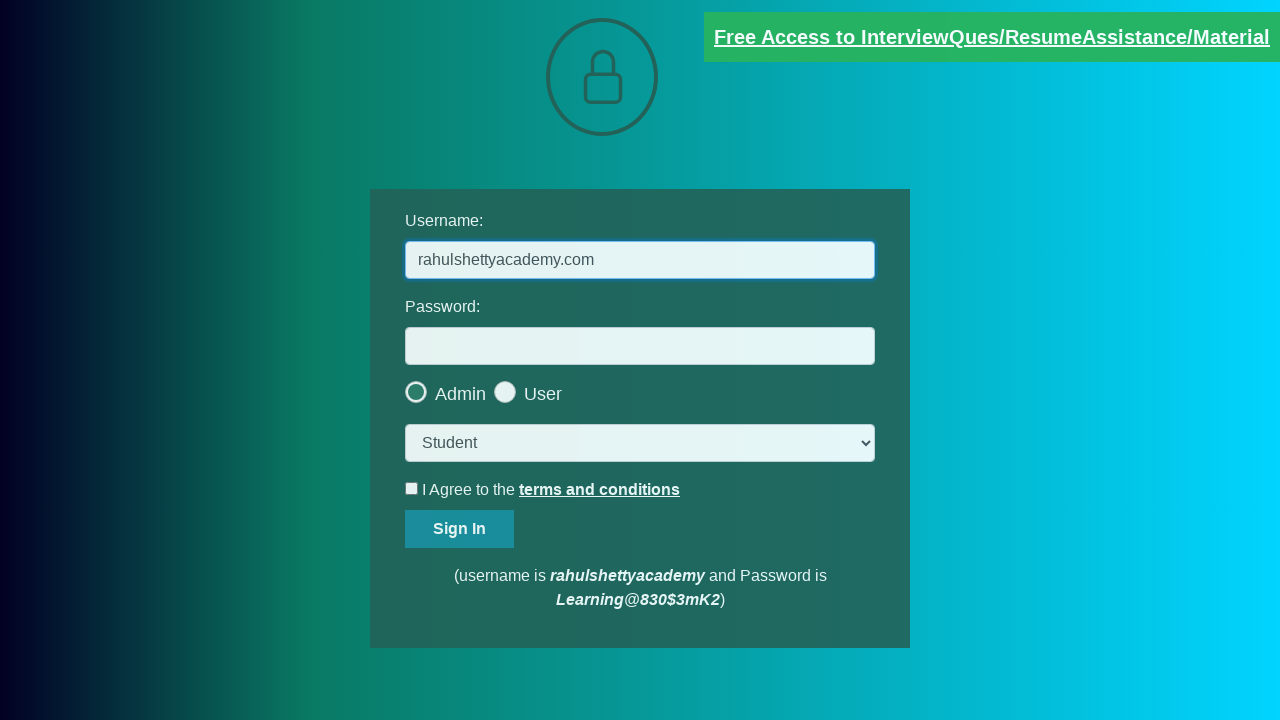